Verifies that the homepage has the correct title "Sweet Shop"

Starting URL: https://sweetshop.netlify.app/

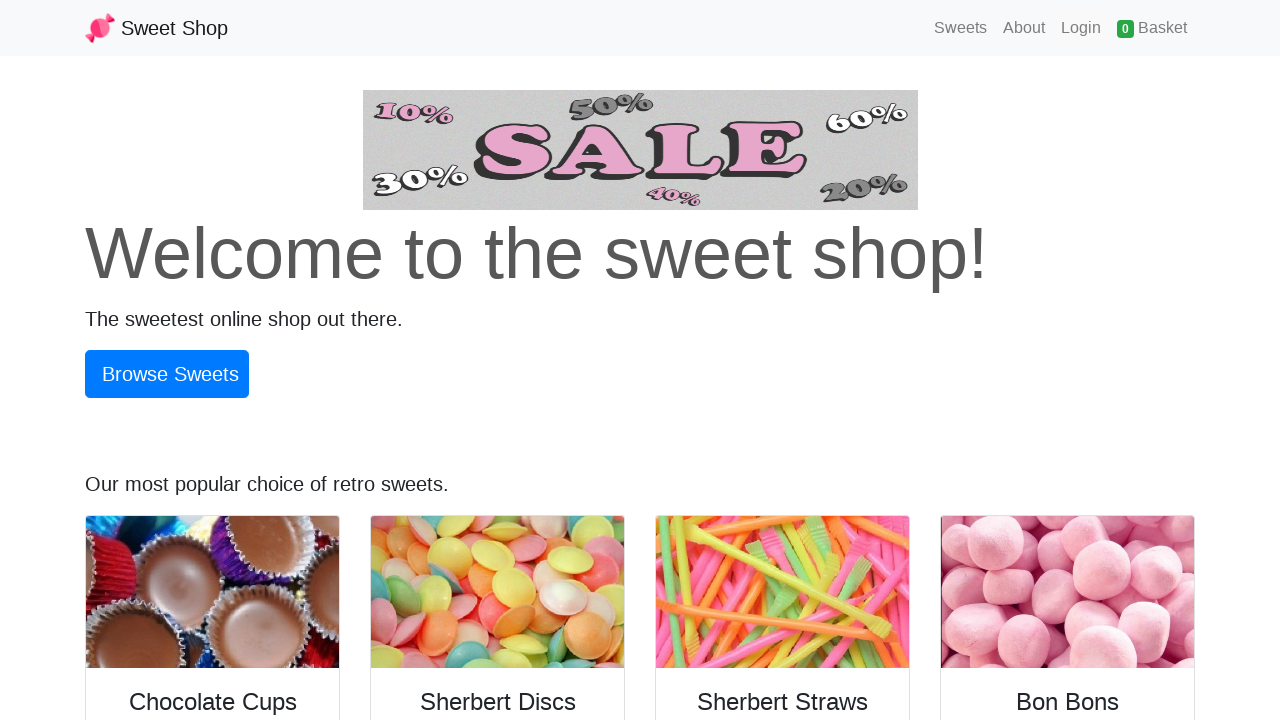

Navigated to Sweet Shop homepage
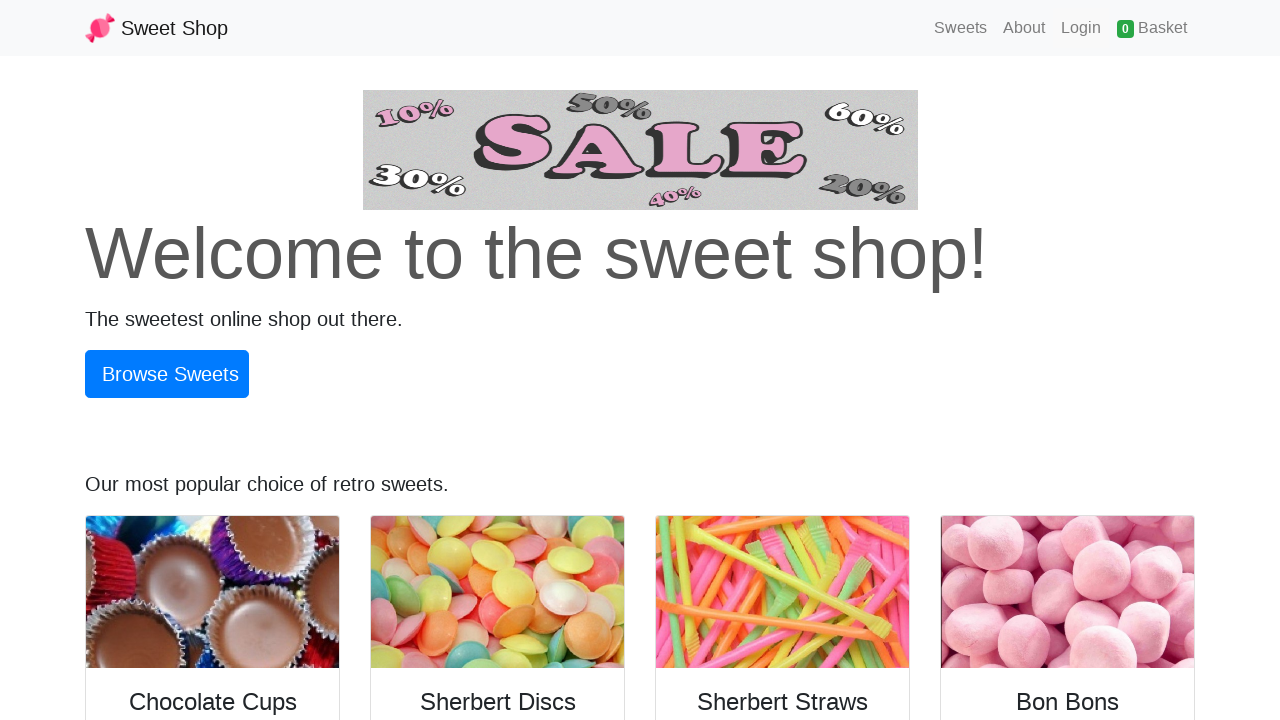

Verified homepage has correct title 'Sweet Shop'
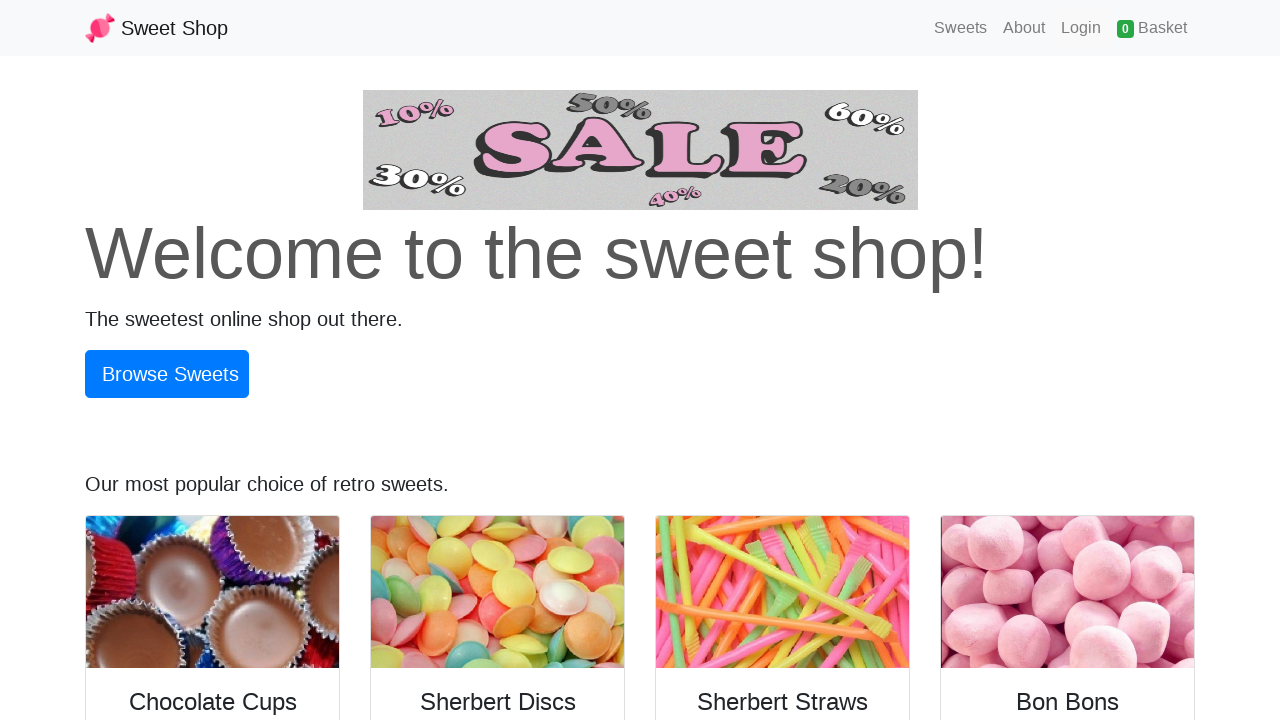

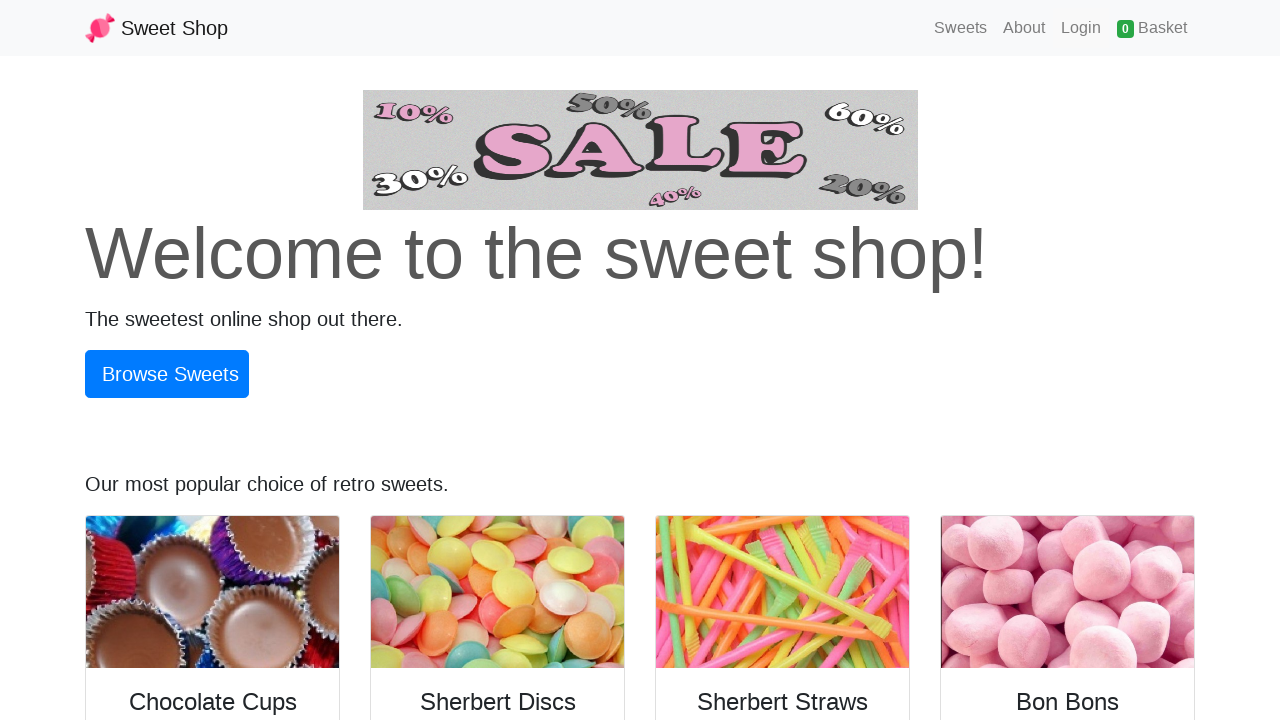